Tests entering text in a prompt dialog and accepting it

Starting URL: https://demoqa.com/alerts

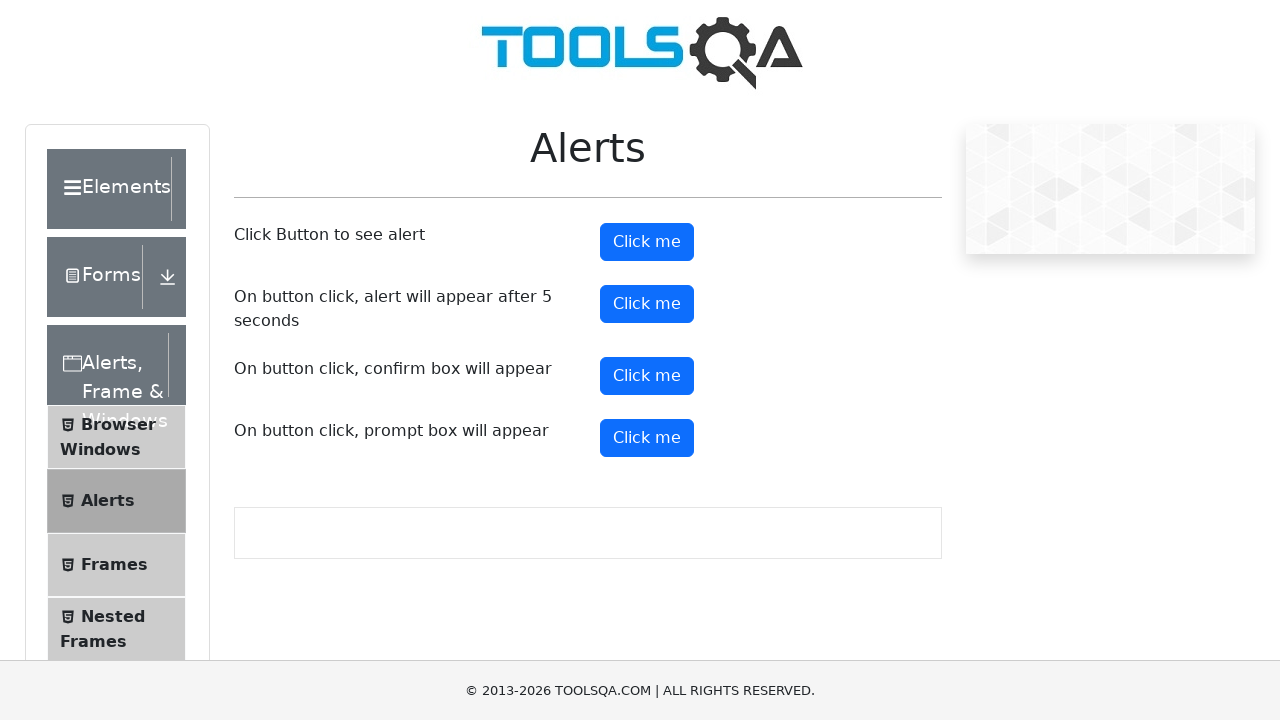

Set up dialog handler to accept prompt with text 'Irina'
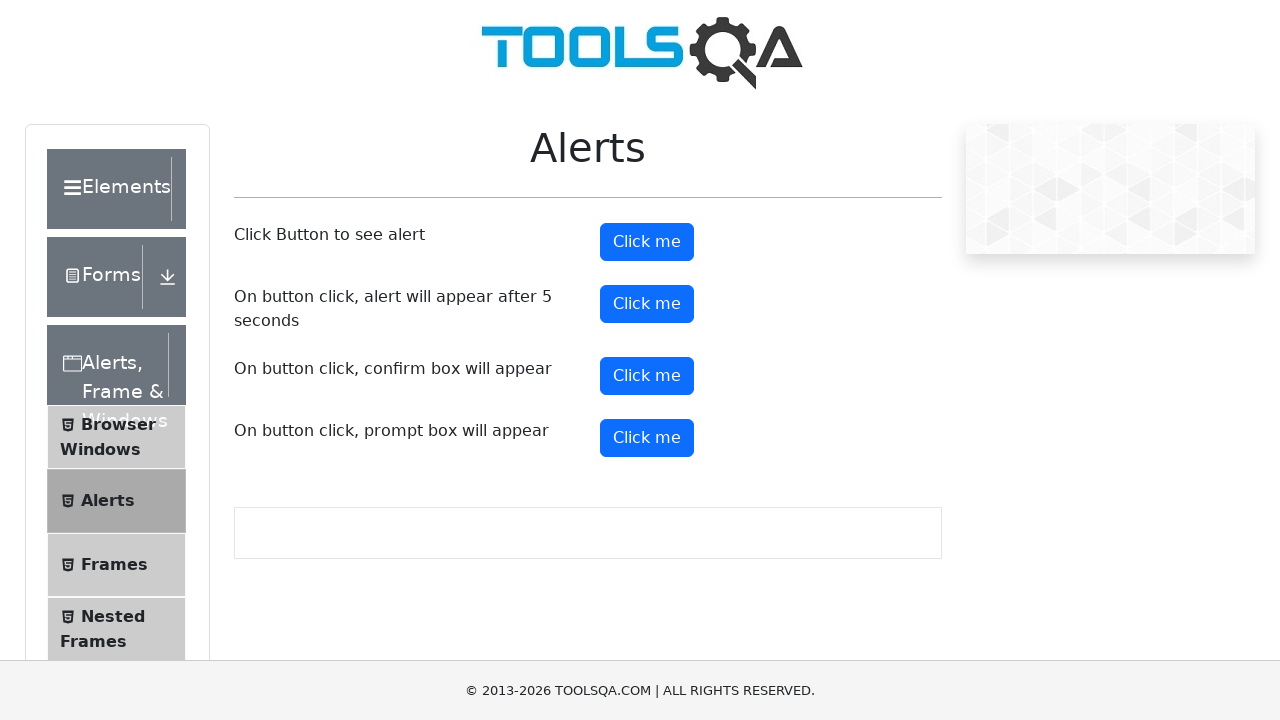

Scrolled prompt button into view
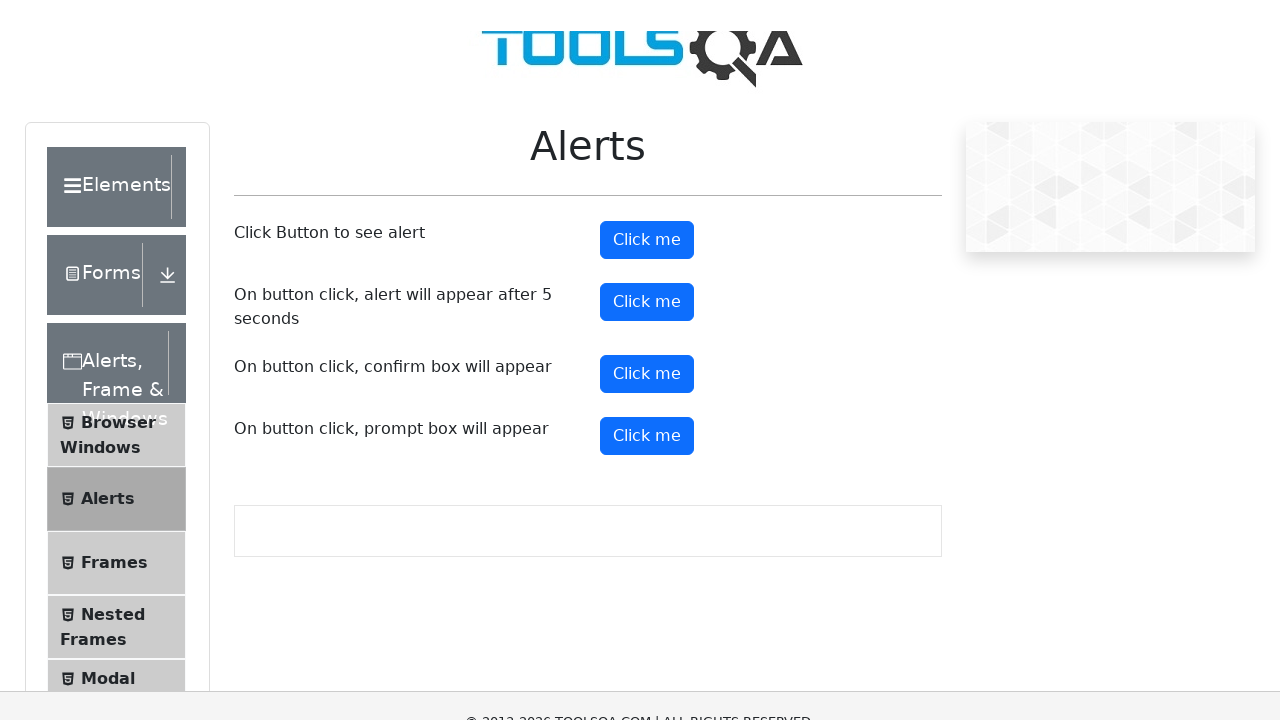

Clicked prompt button to open dialog at (647, 44) on #promtButton
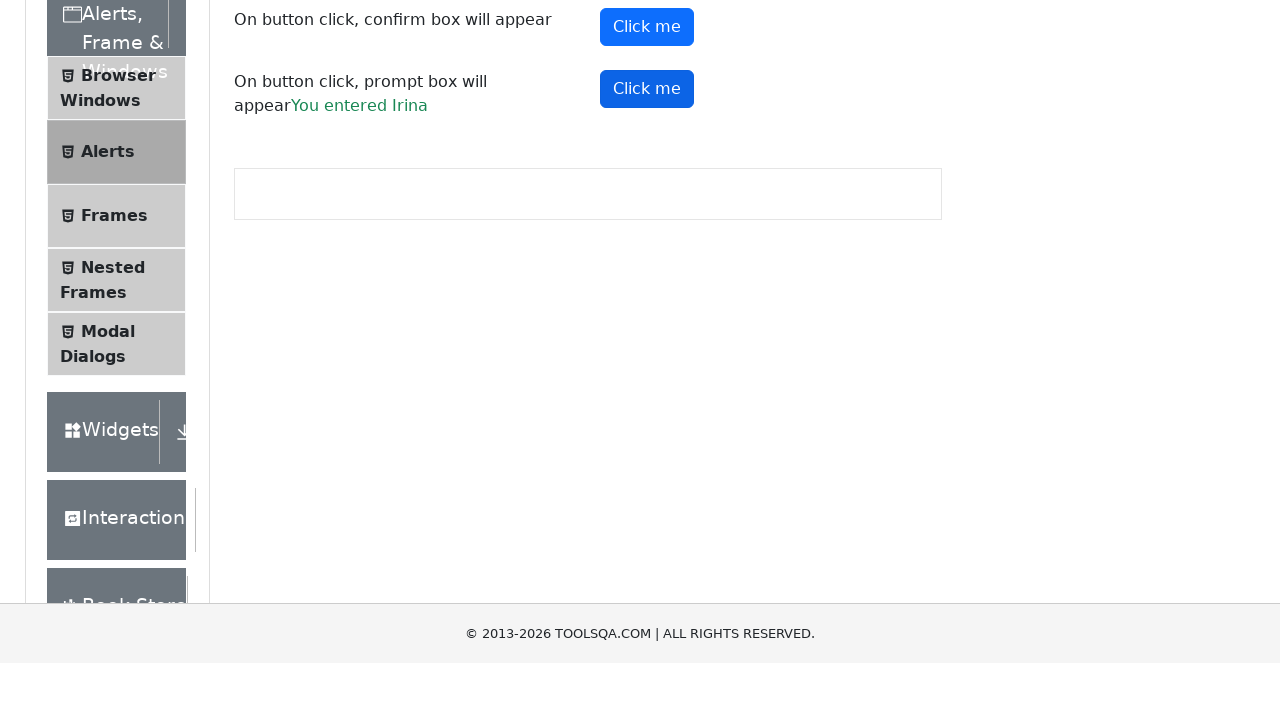

Prompt result message appeared
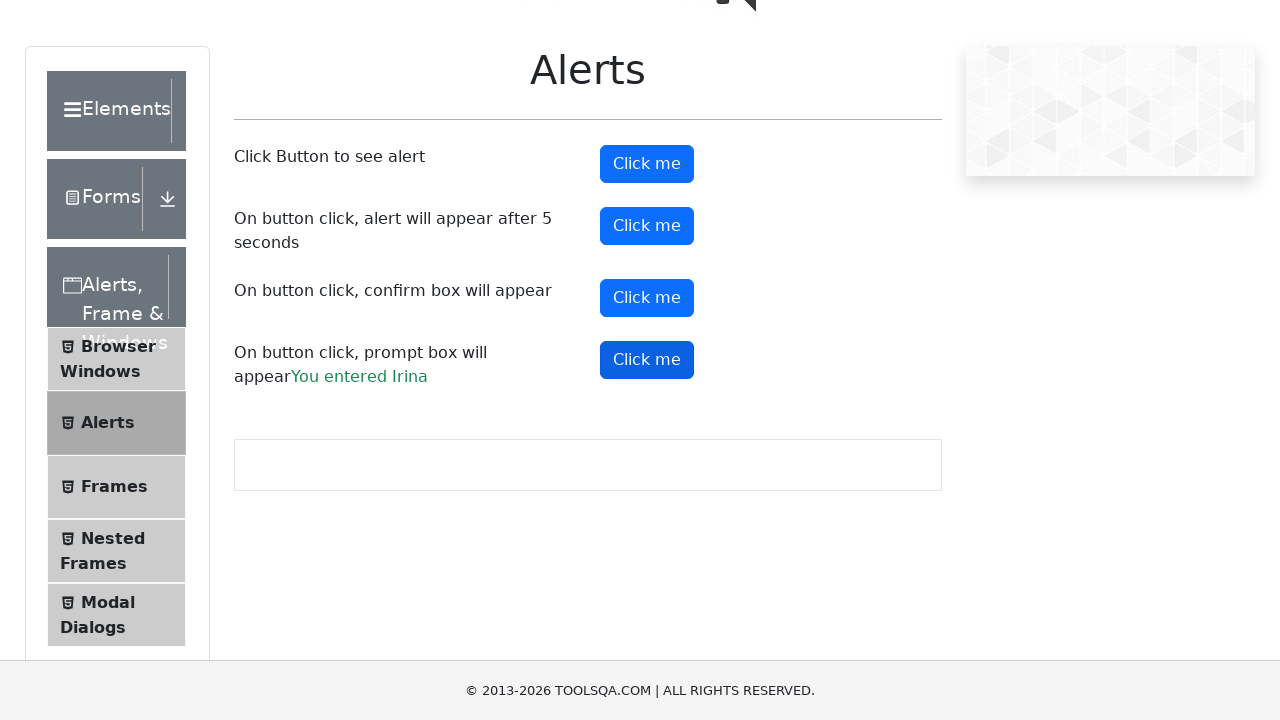

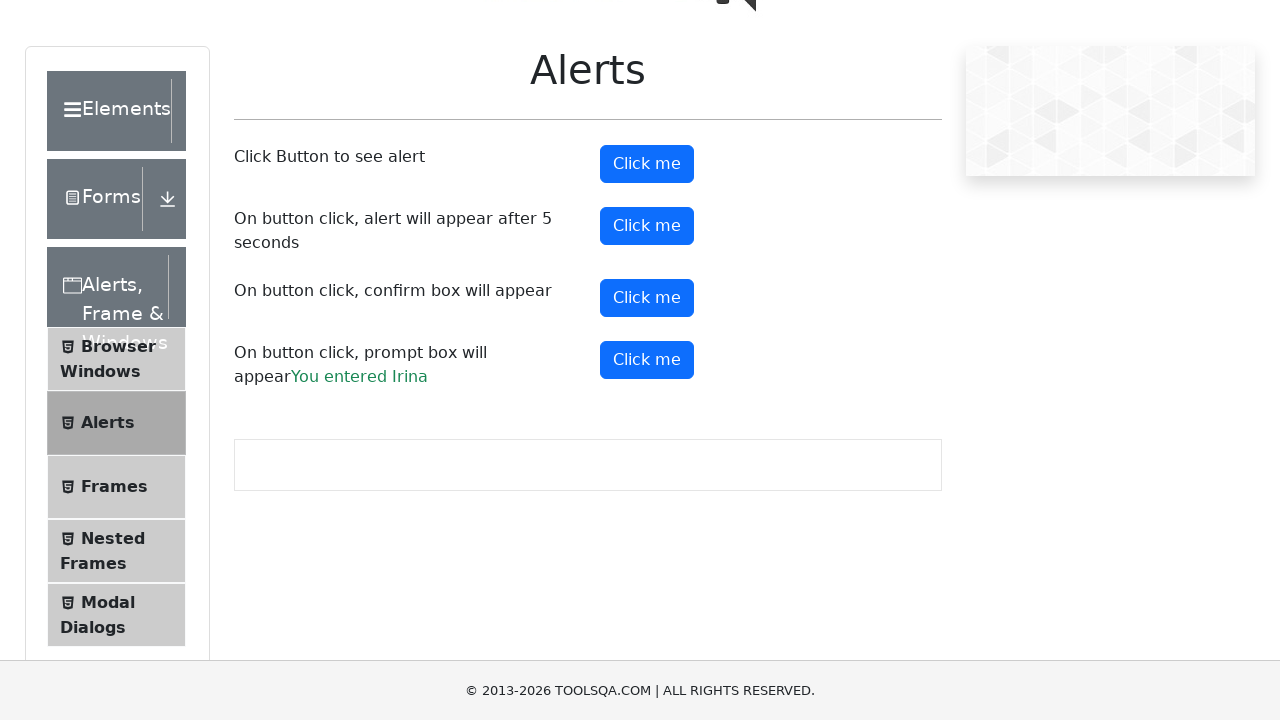